Tests popup window handling by clicking a link that opens a popup window, then switching to the popup and closing it while keeping the main window open.

Starting URL: http://omayo.blogspot.com/

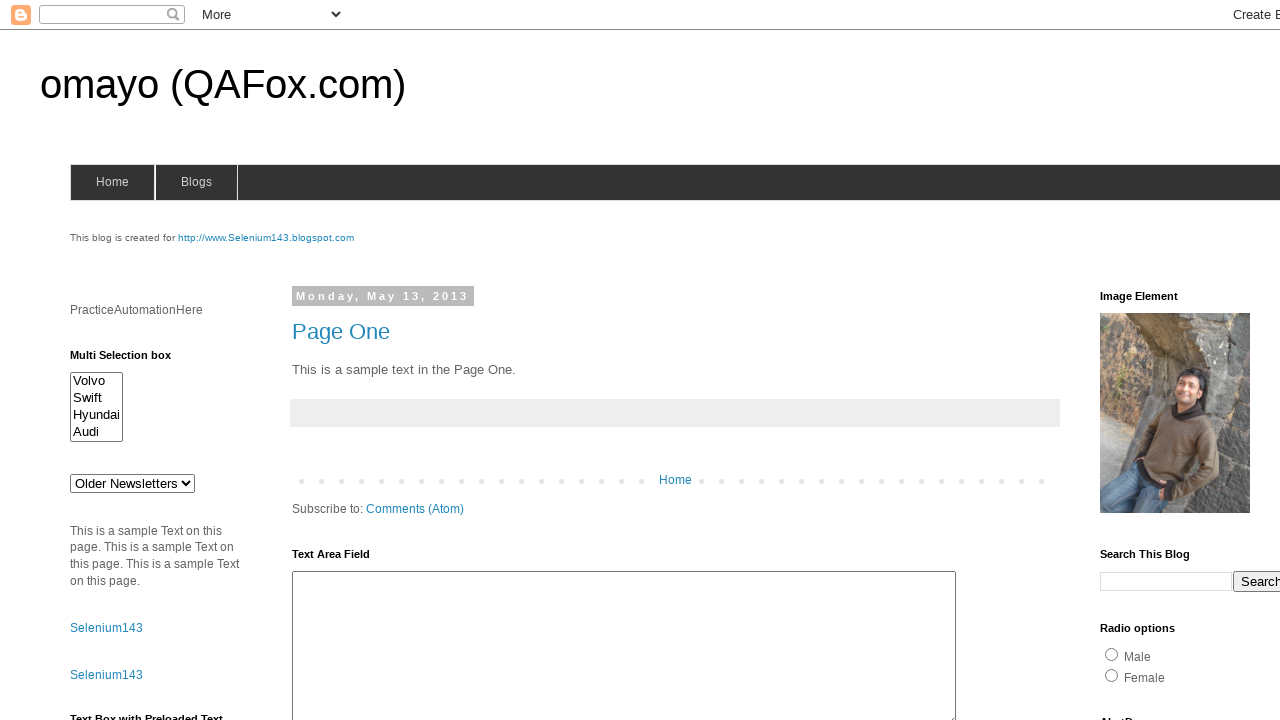

Stored reference to main page
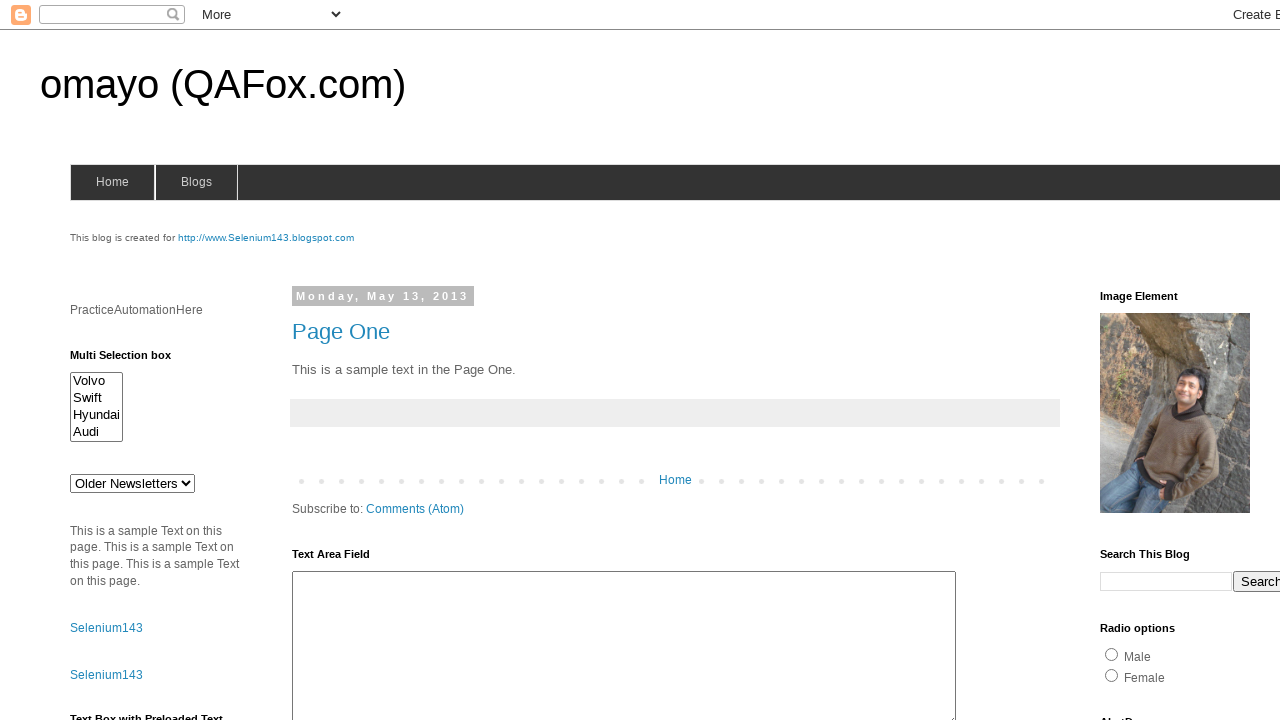

Clicked link to open popup window at (132, 360) on xpath=//a[.='Open a popup window']
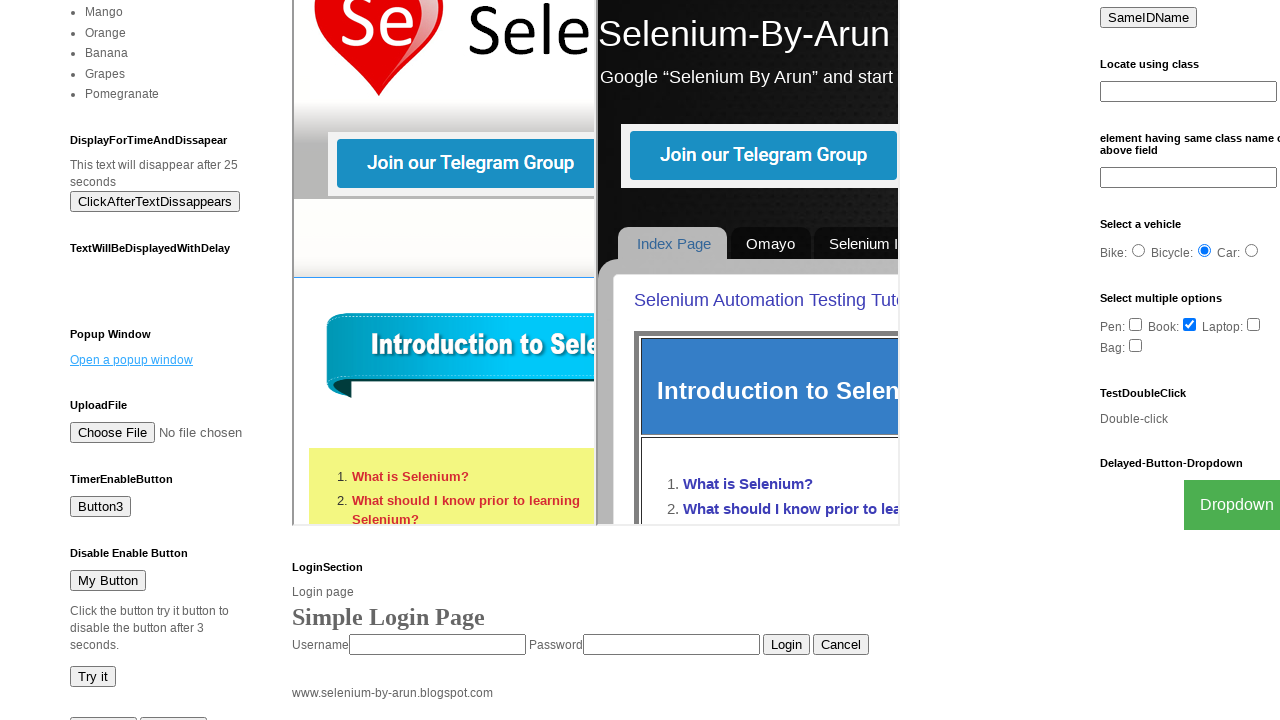

Retrieved popup window reference
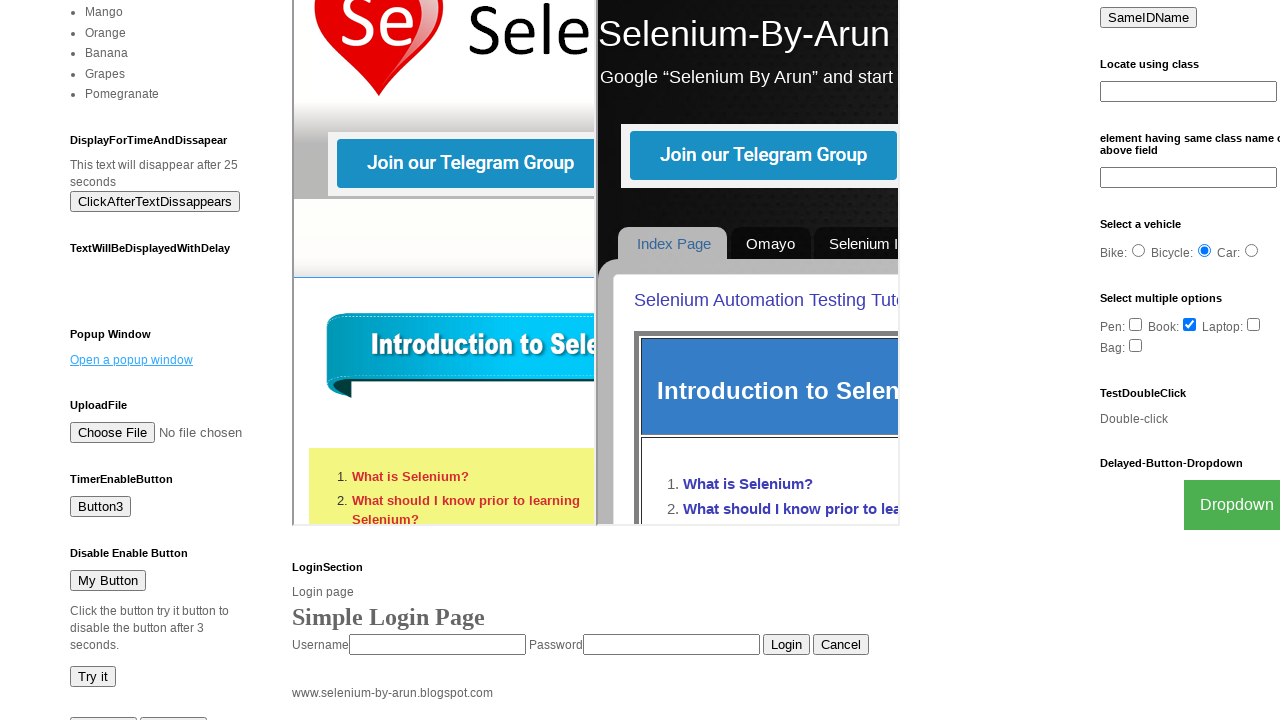

Popup window loaded completely
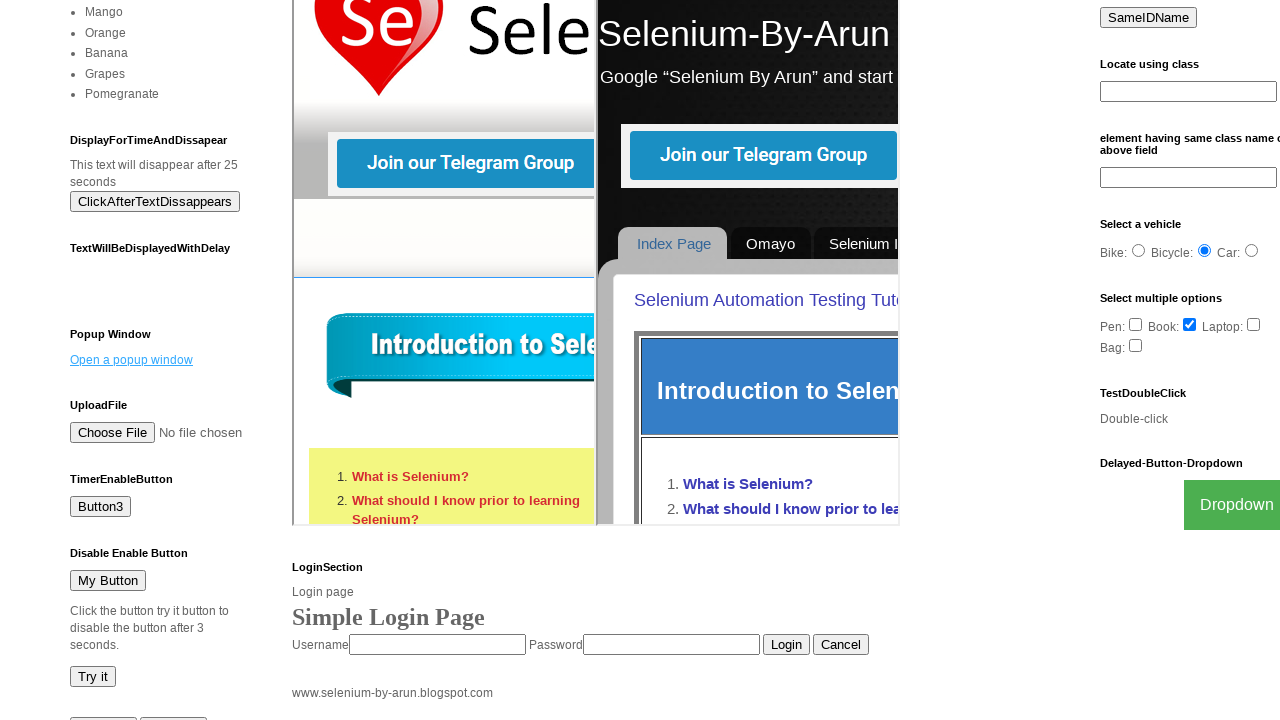

Closed popup window
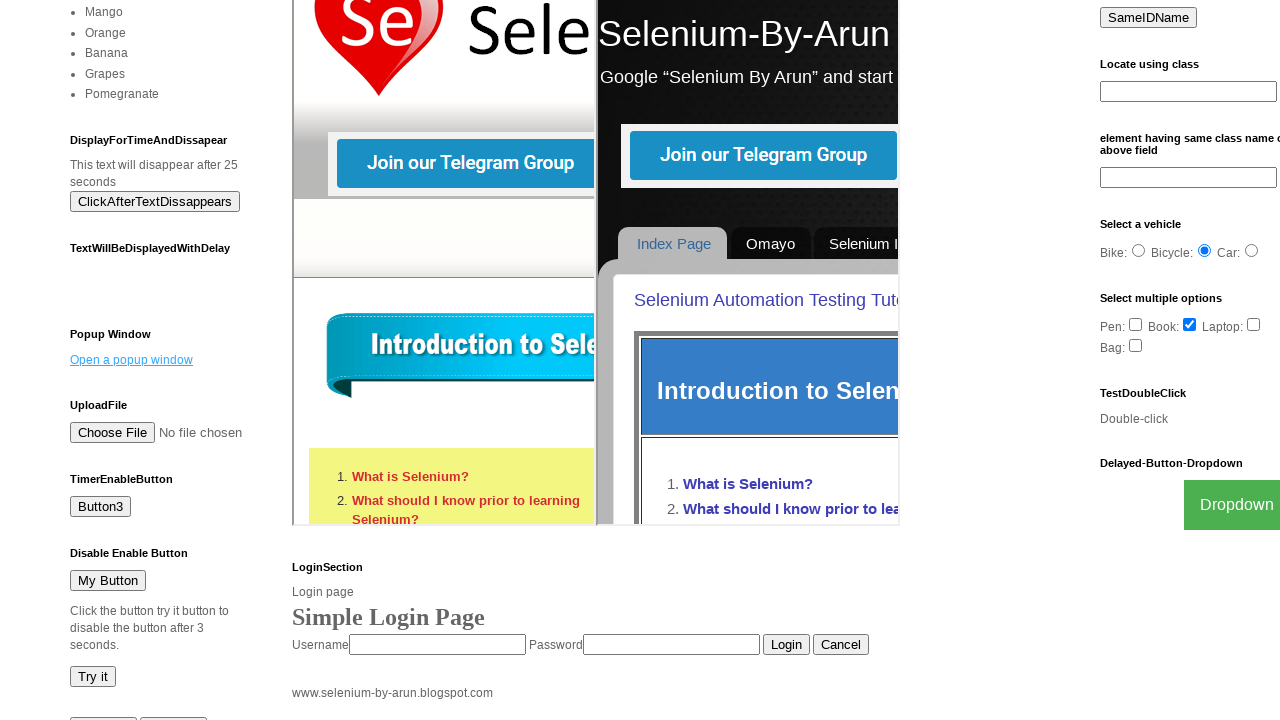

Verified main page is still accessible with popup link visible
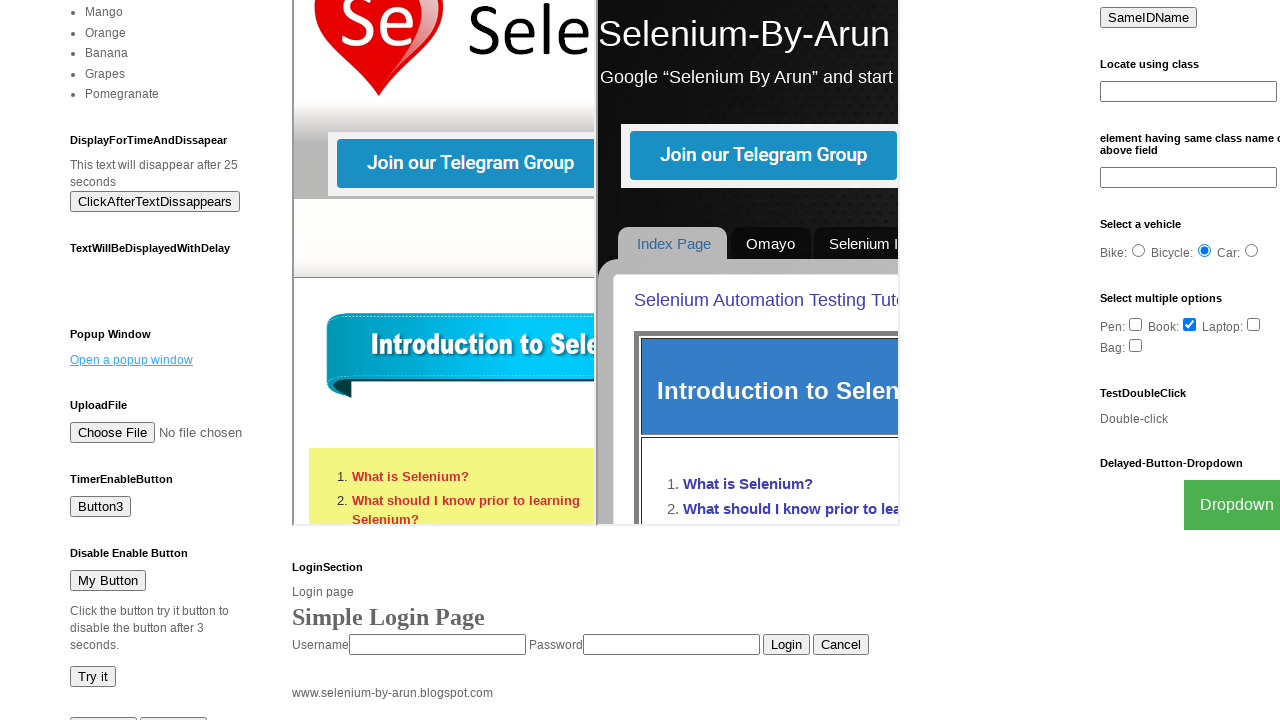

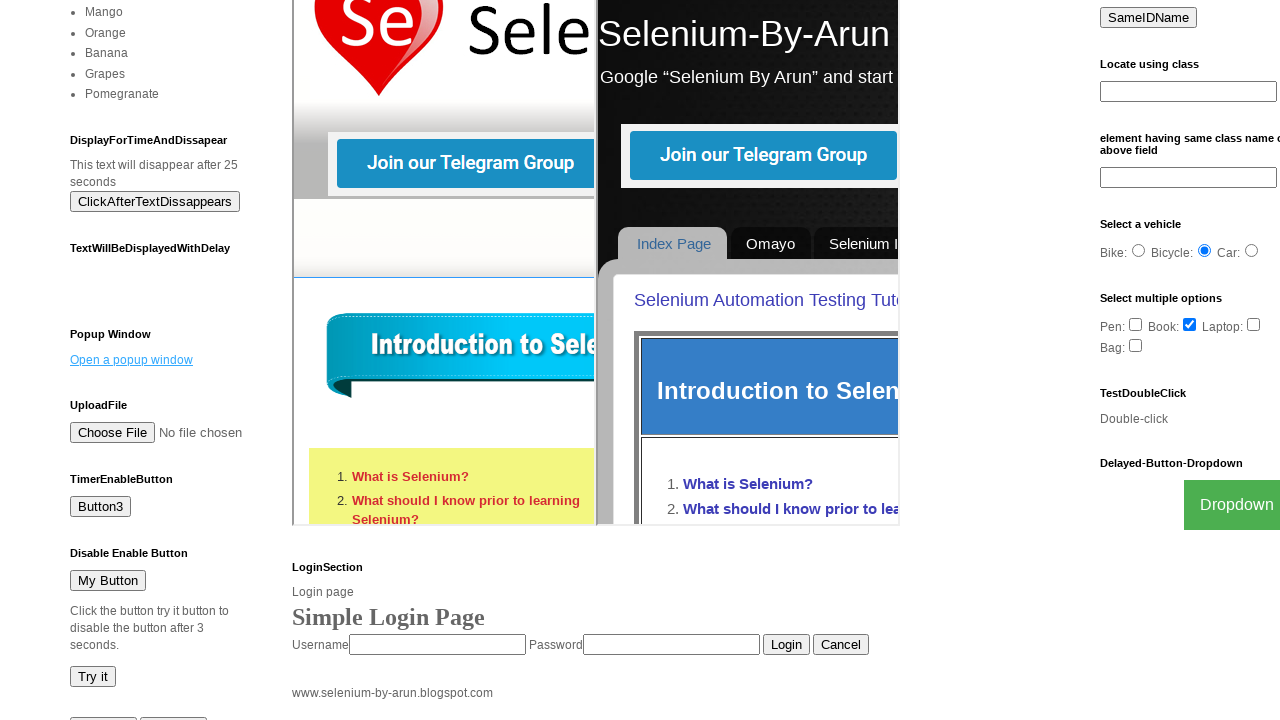